Navigates to the Time and Date world clock page and verifies that the dynamic web table with world clock information is present and contains data rows.

Starting URL: https://www.timeanddate.com/worldclock/

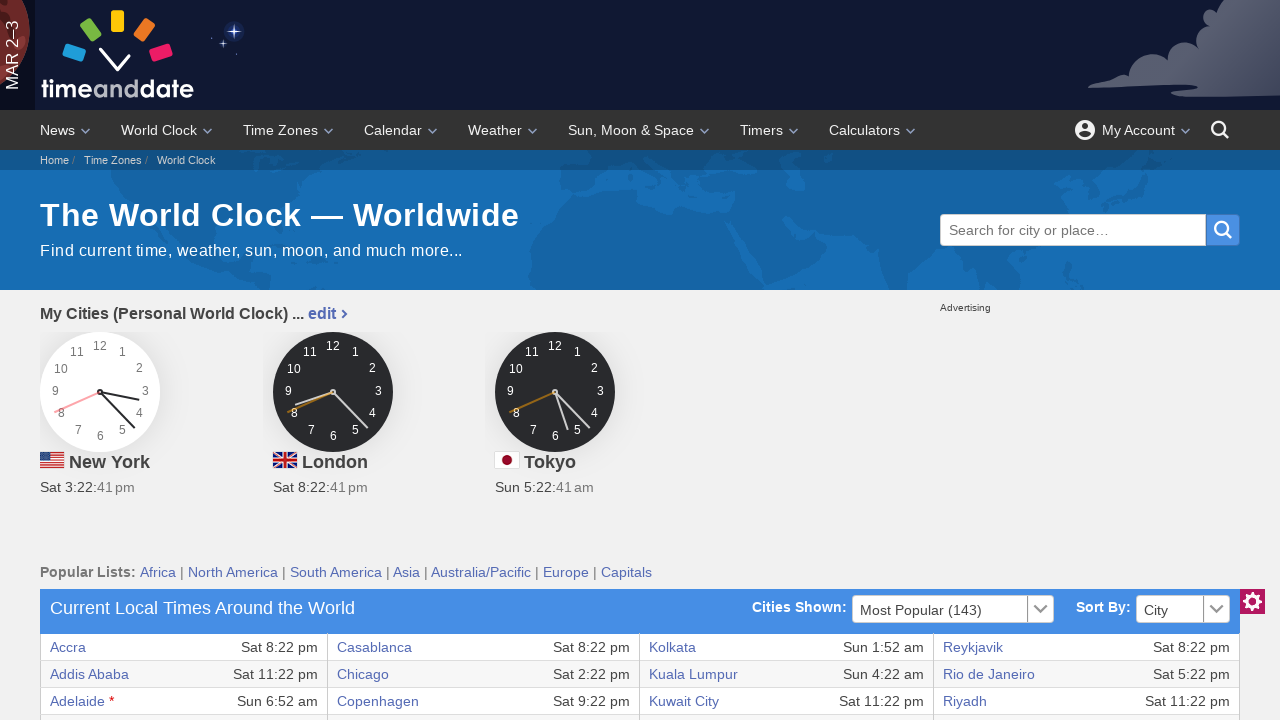

Navigated to Time and Date world clock page
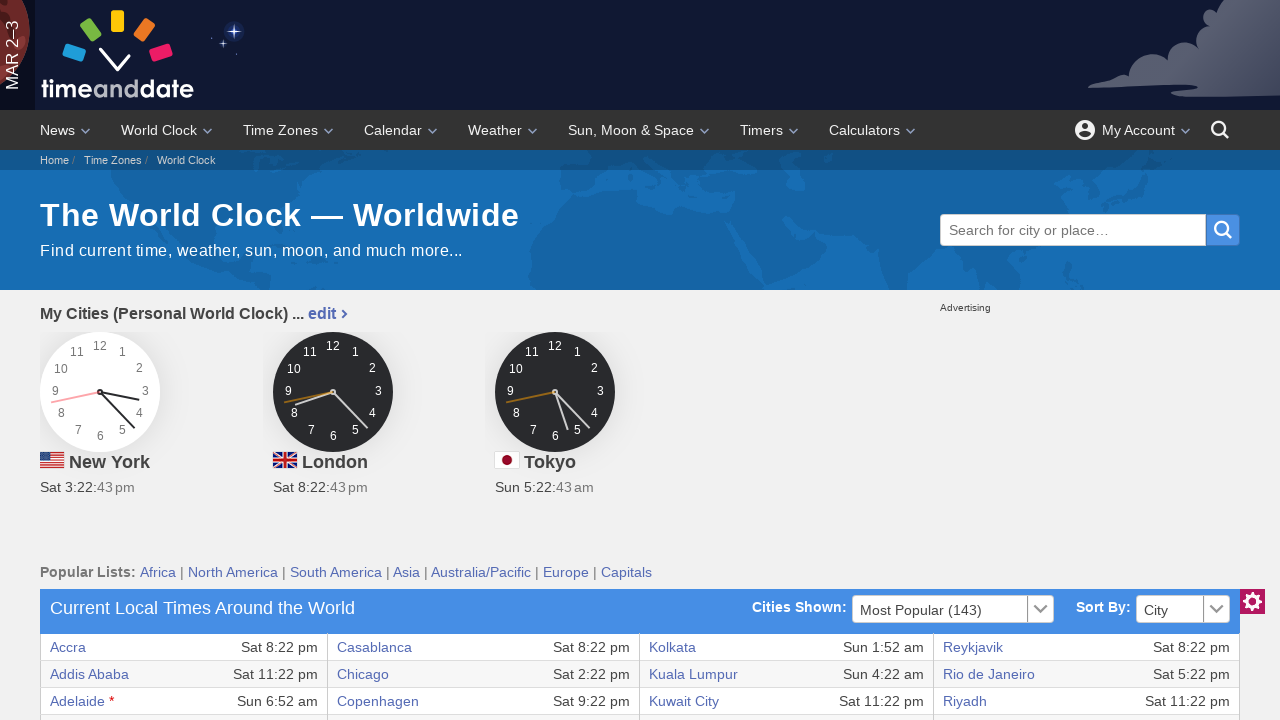

World clock table loaded successfully
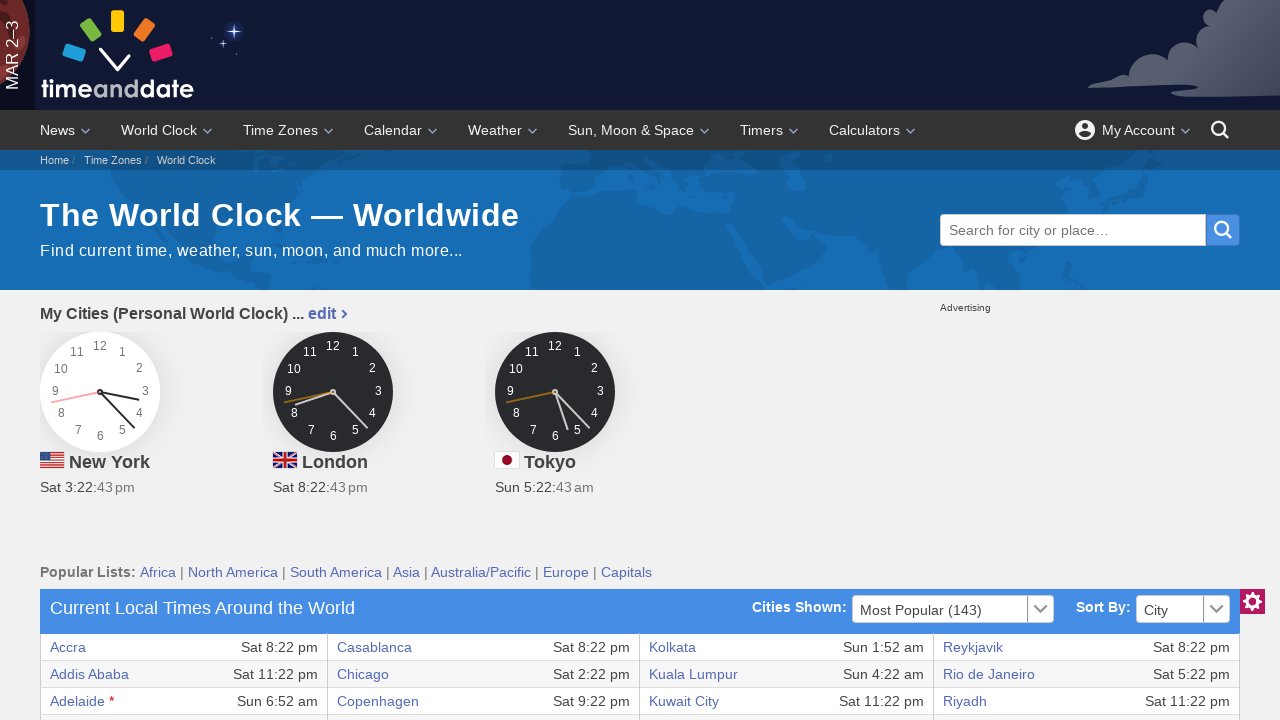

Located the world clock table body
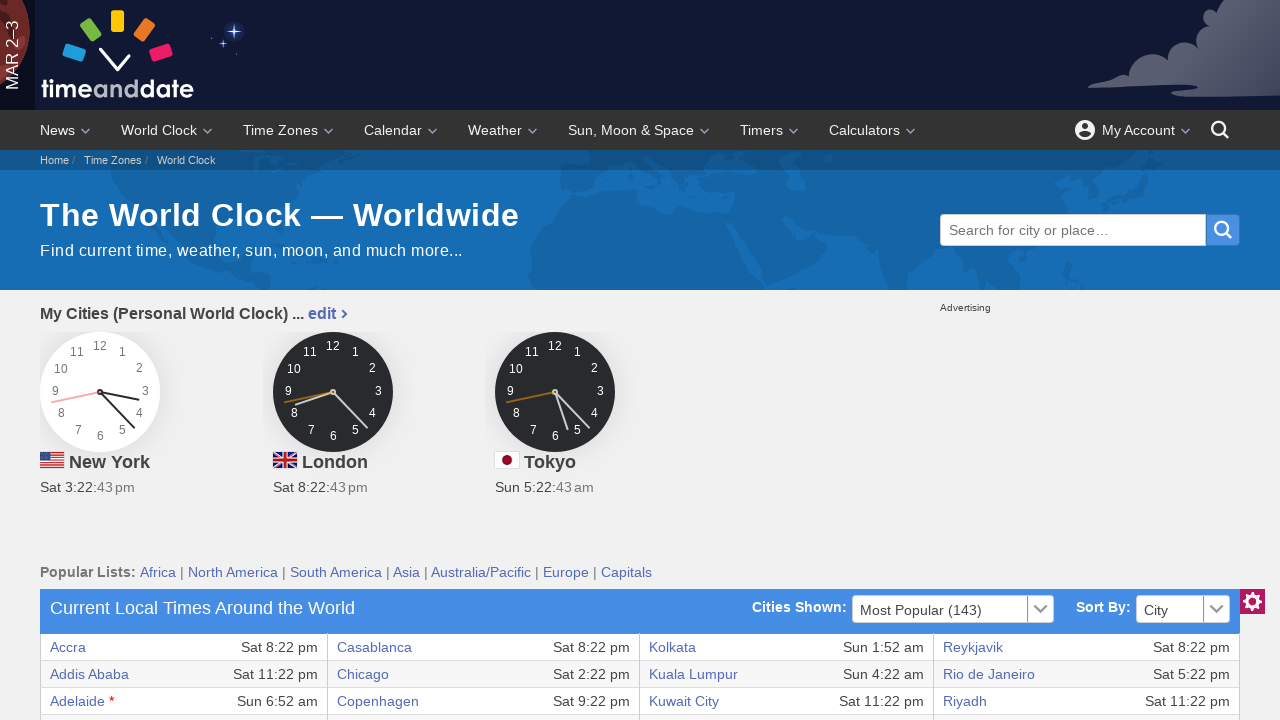

Located all rows in the table
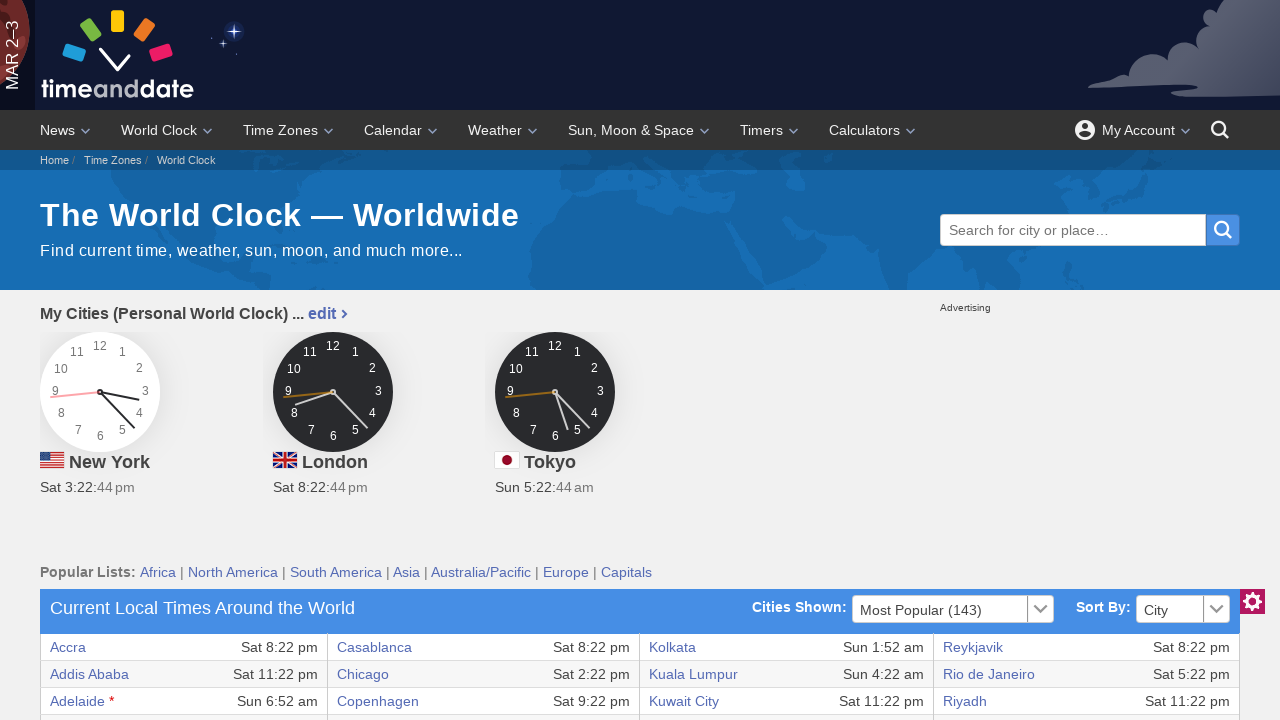

Verified that table contains data rows
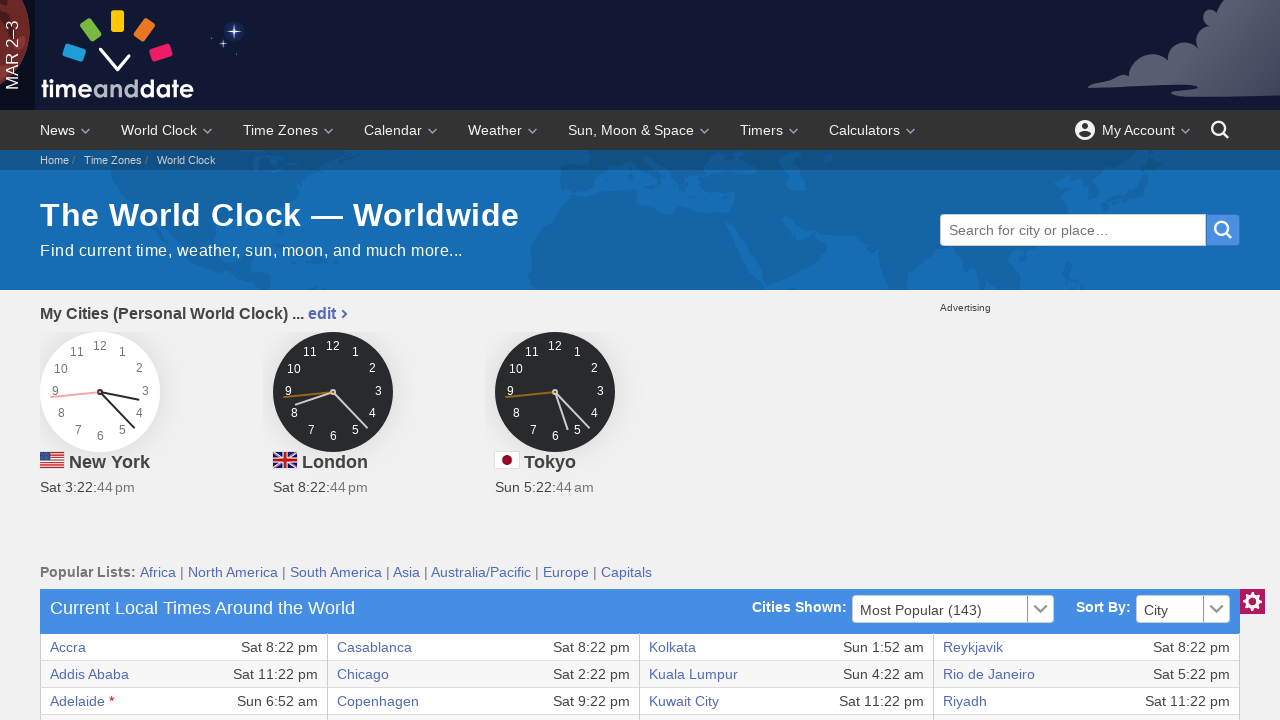

Located columns in the first row
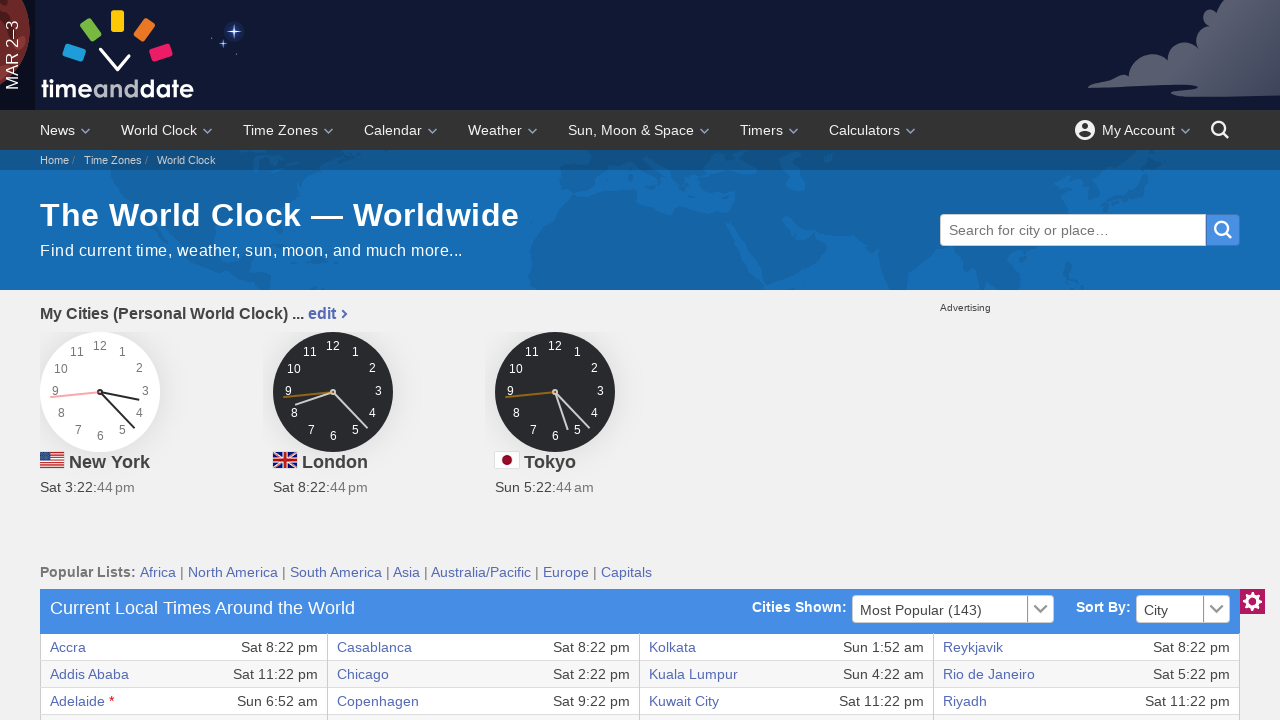

Verified that first row contains columns with content
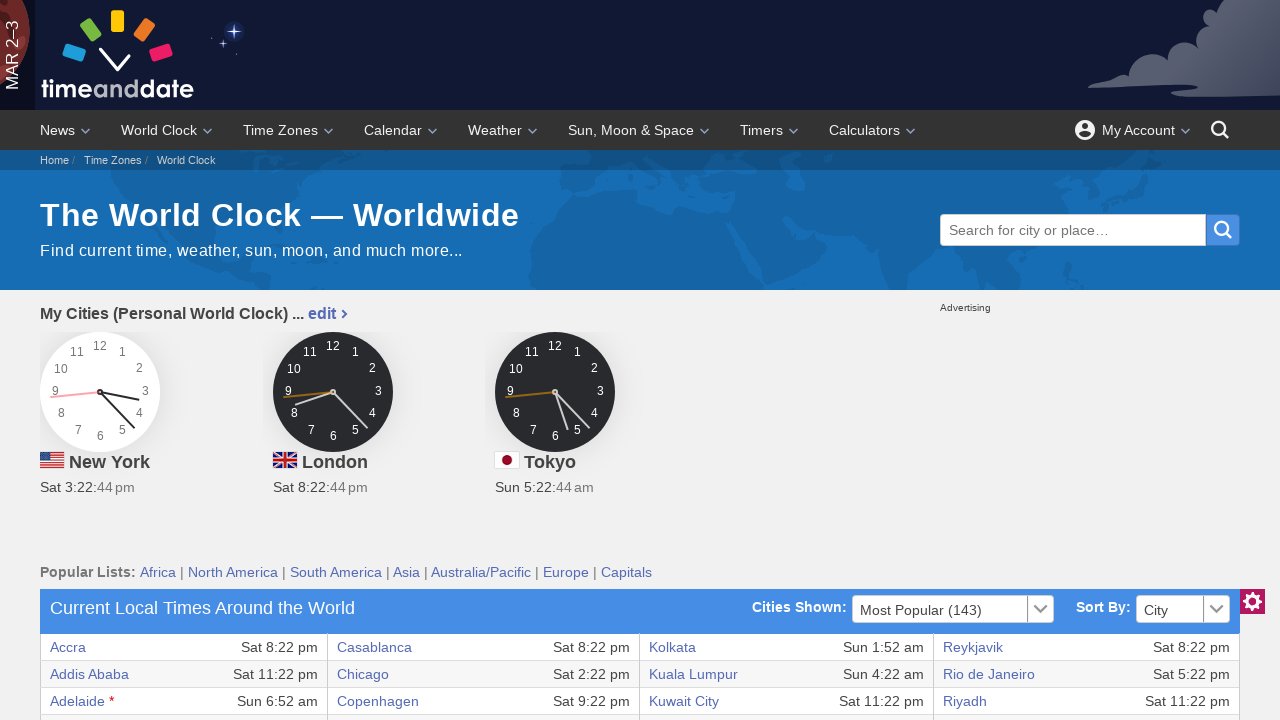

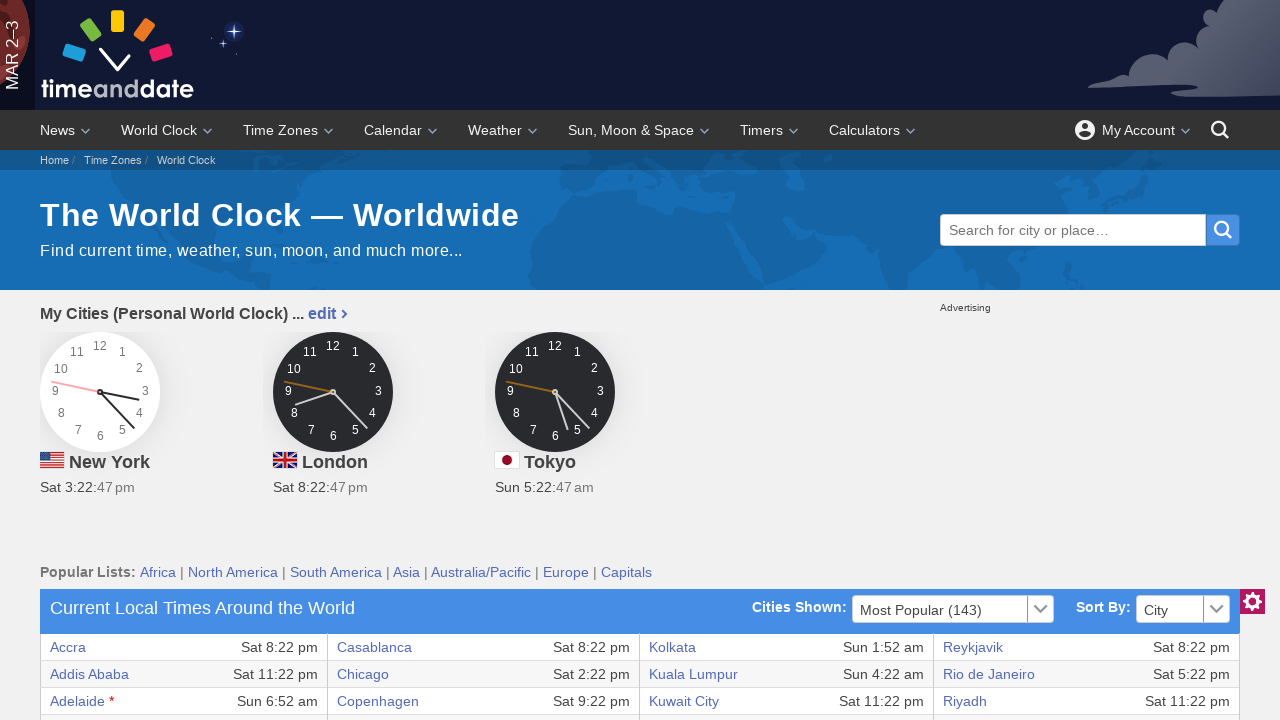